Navigates to Rahul Shetty Academy website and verifies the page loads successfully

Starting URL: https://rahulshettyacademy.com/

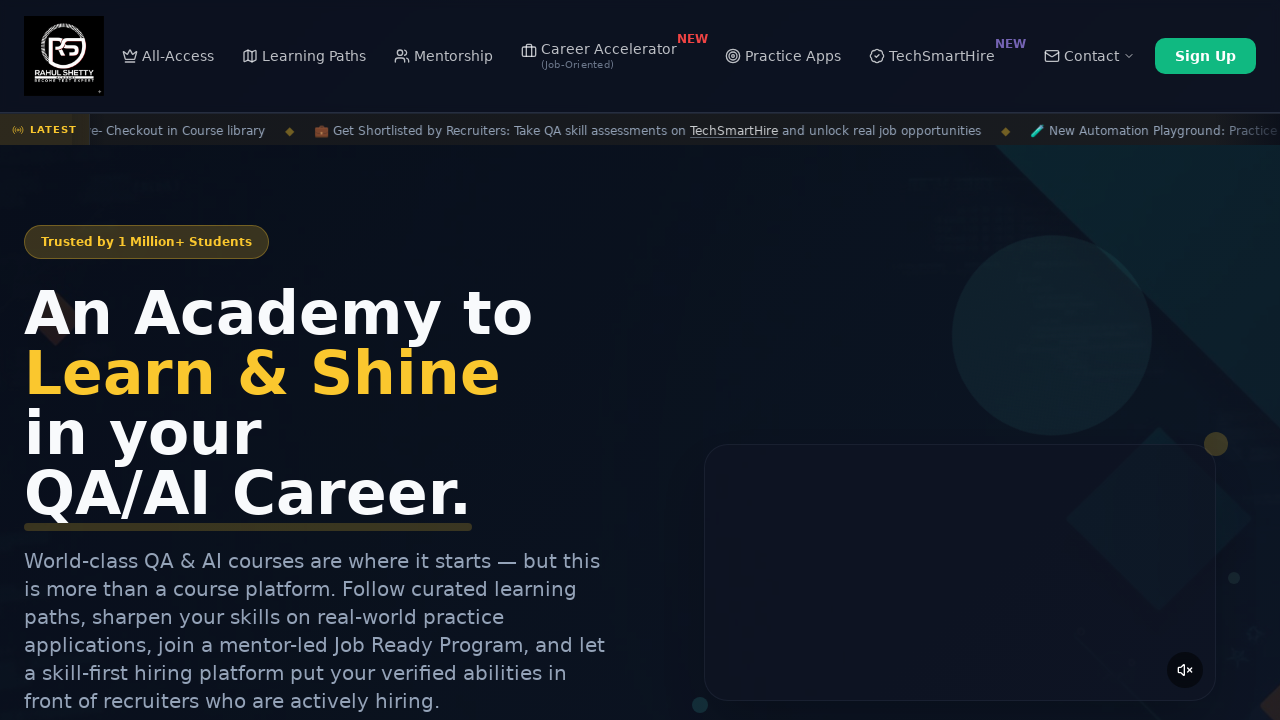

Waited for page to reach networkidle state
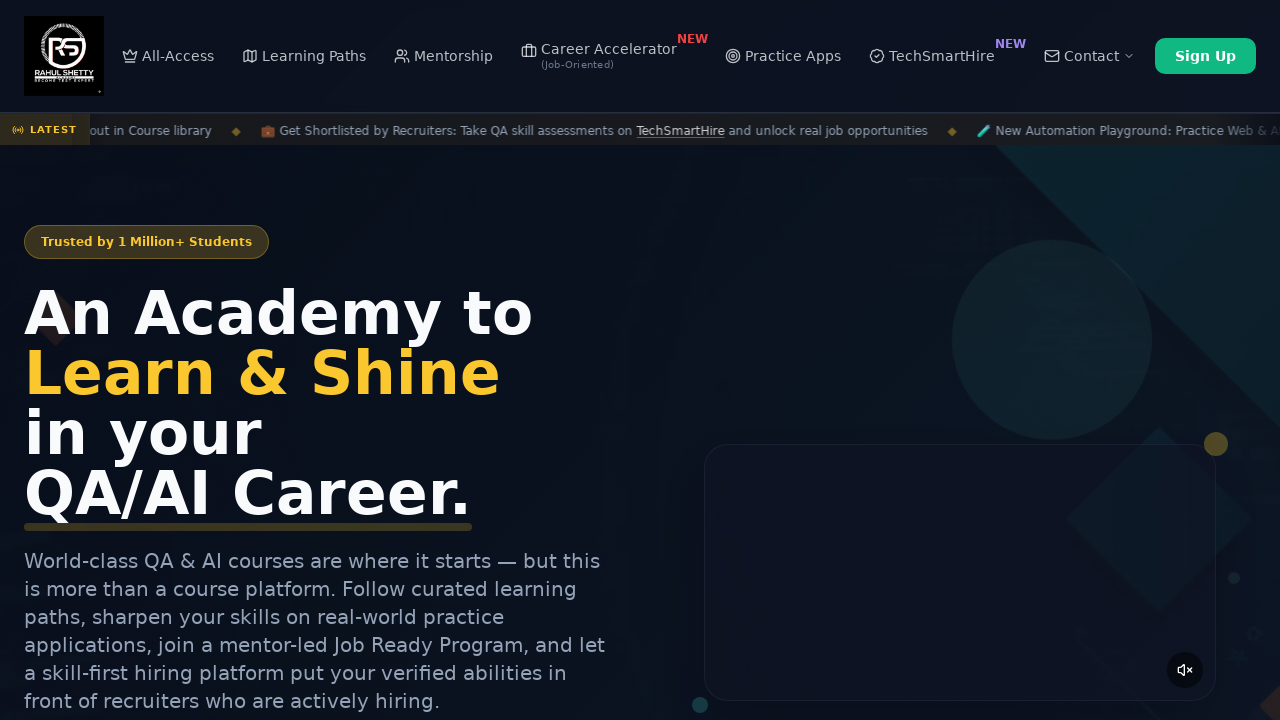

Verified page title contains 'Rahul Shetty' or 'Academy'
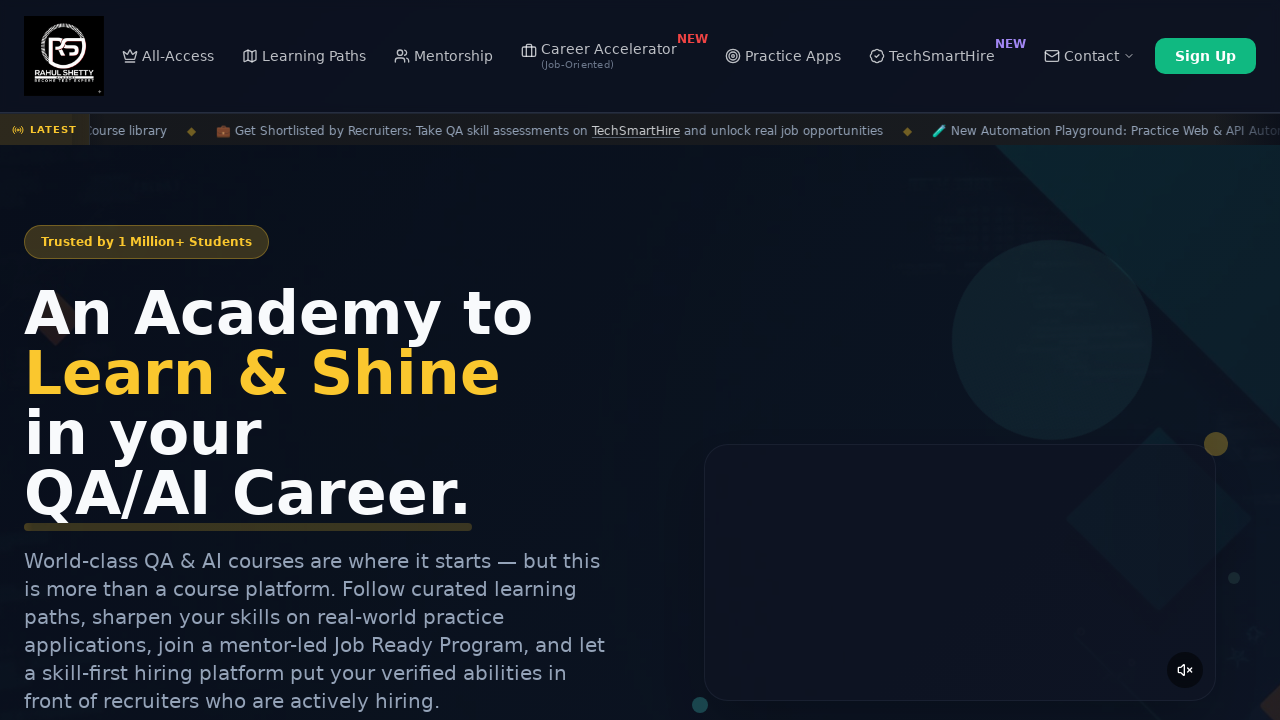

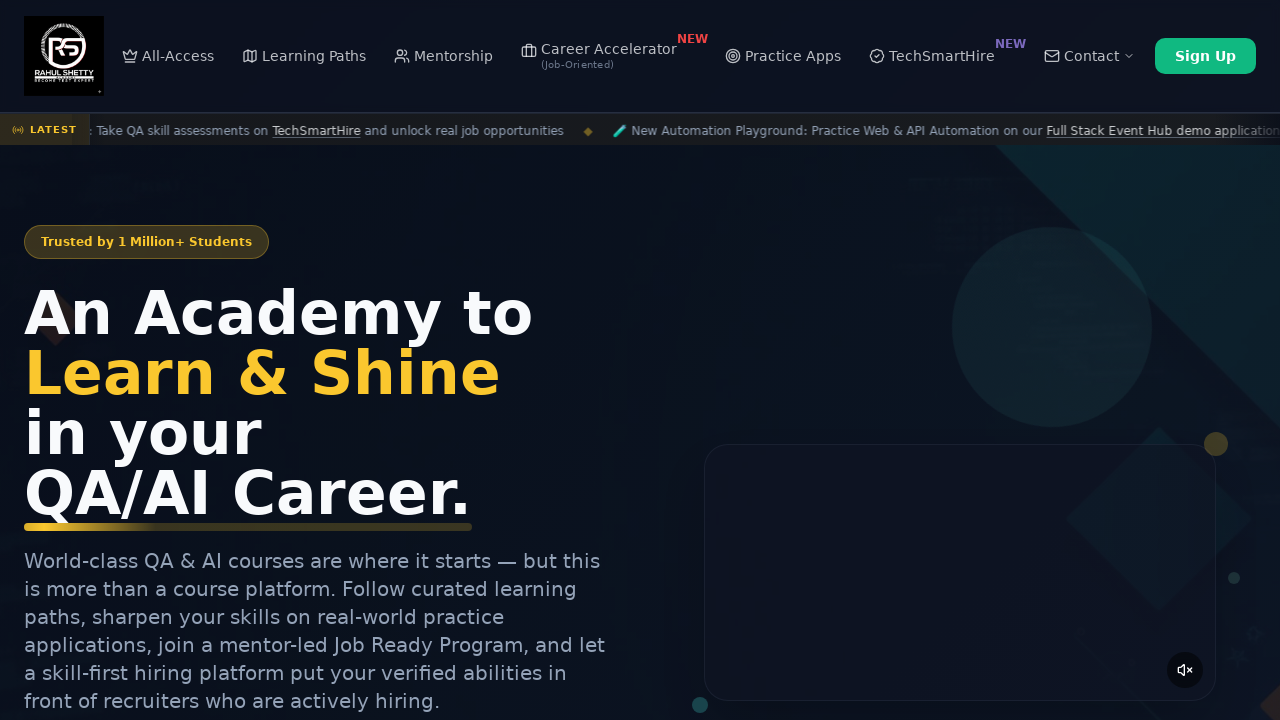